Navigates to the Selenium Python documentation FAQ page and scrolls to the bottom of the page

Starting URL: http://selenium-python.readthedocs.org/en/latest/faq.html

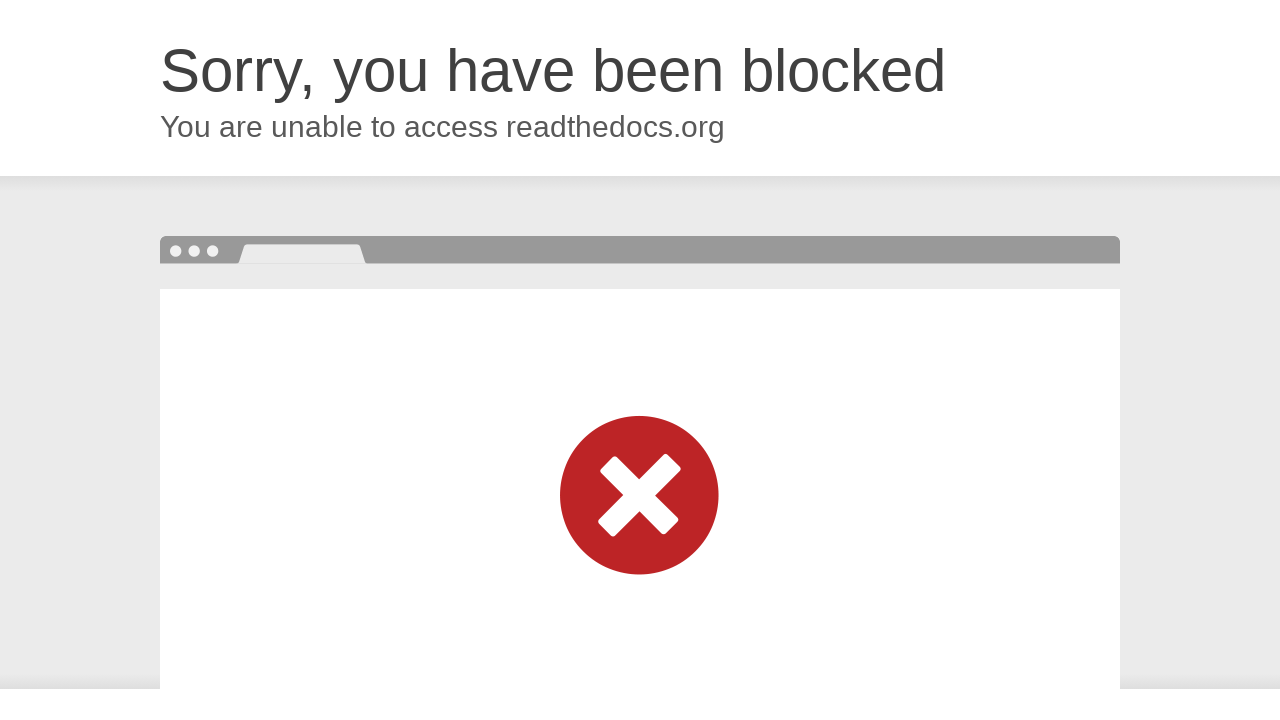

Navigated to Selenium Python documentation FAQ page
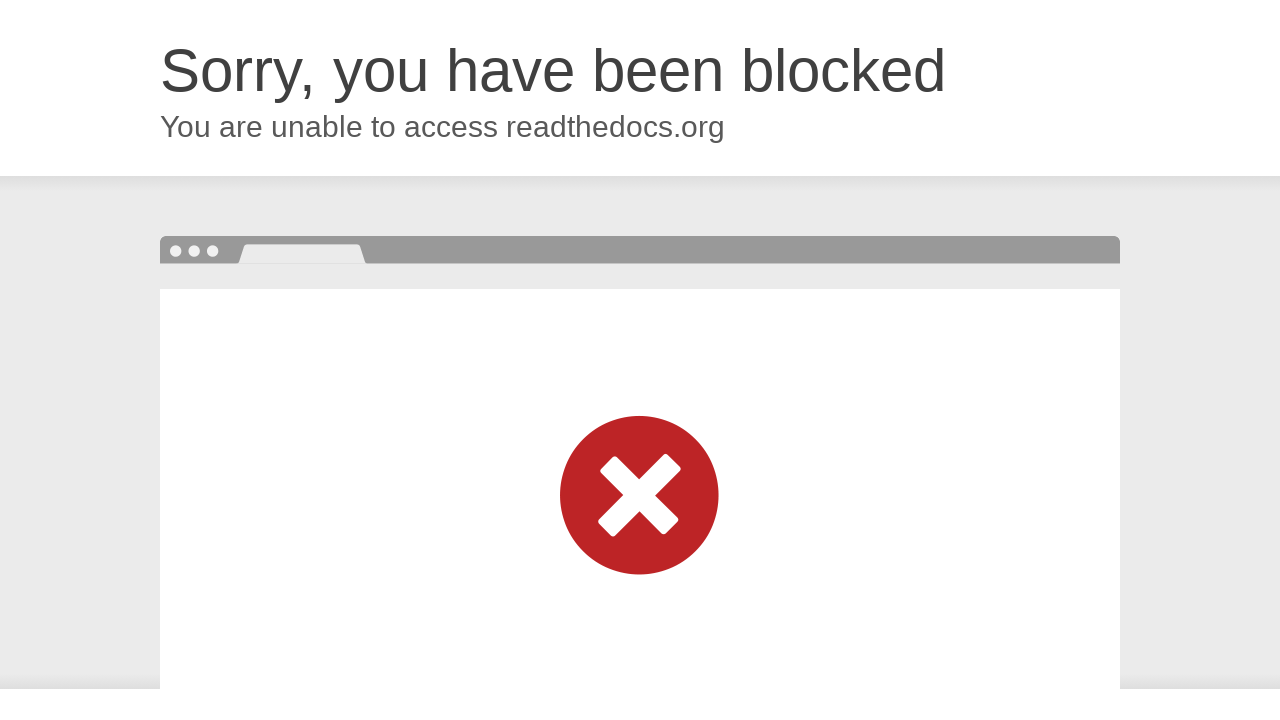

Scrolled to the bottom of the page
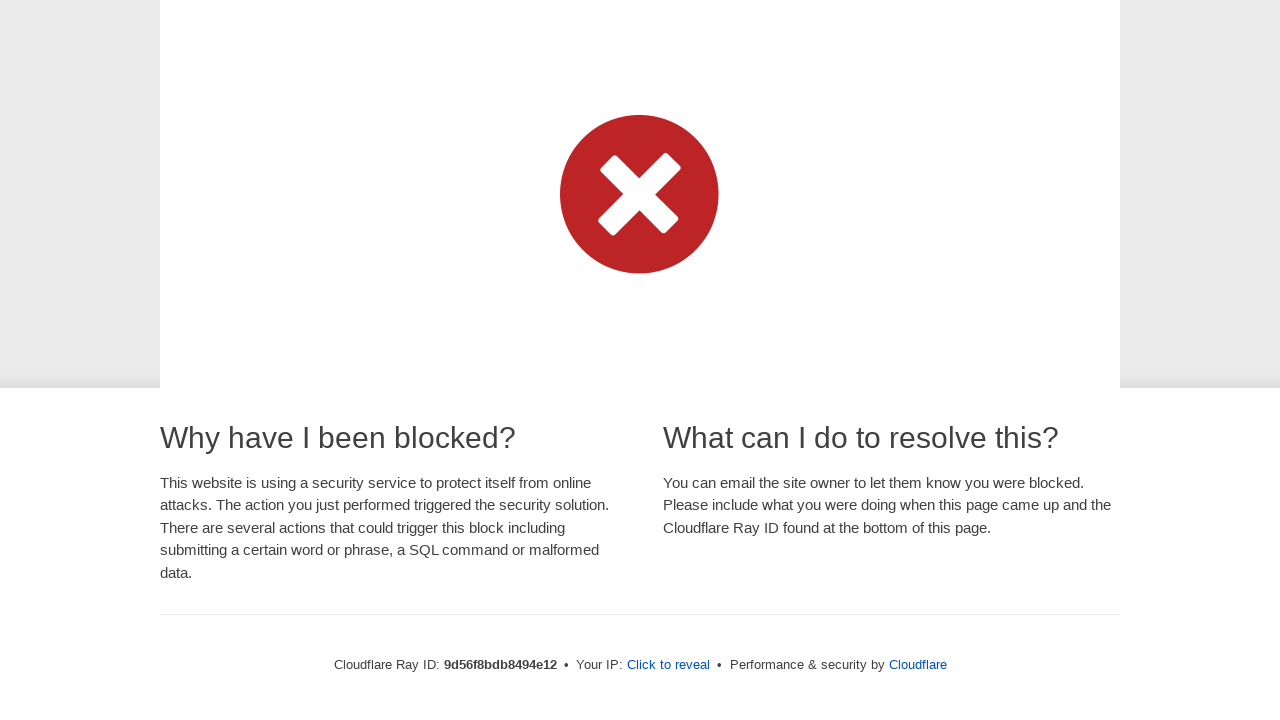

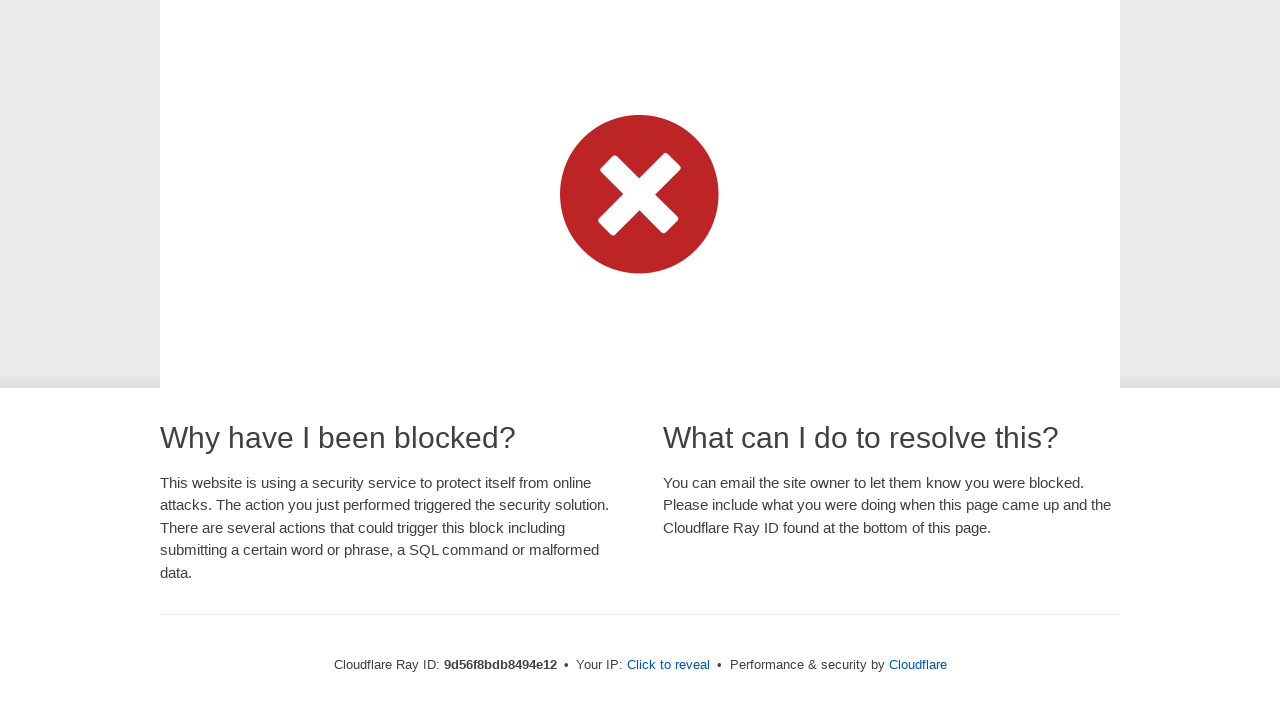